Tests filtering to display only active (uncompleted) items

Starting URL: https://demo.playwright.dev/todomvc

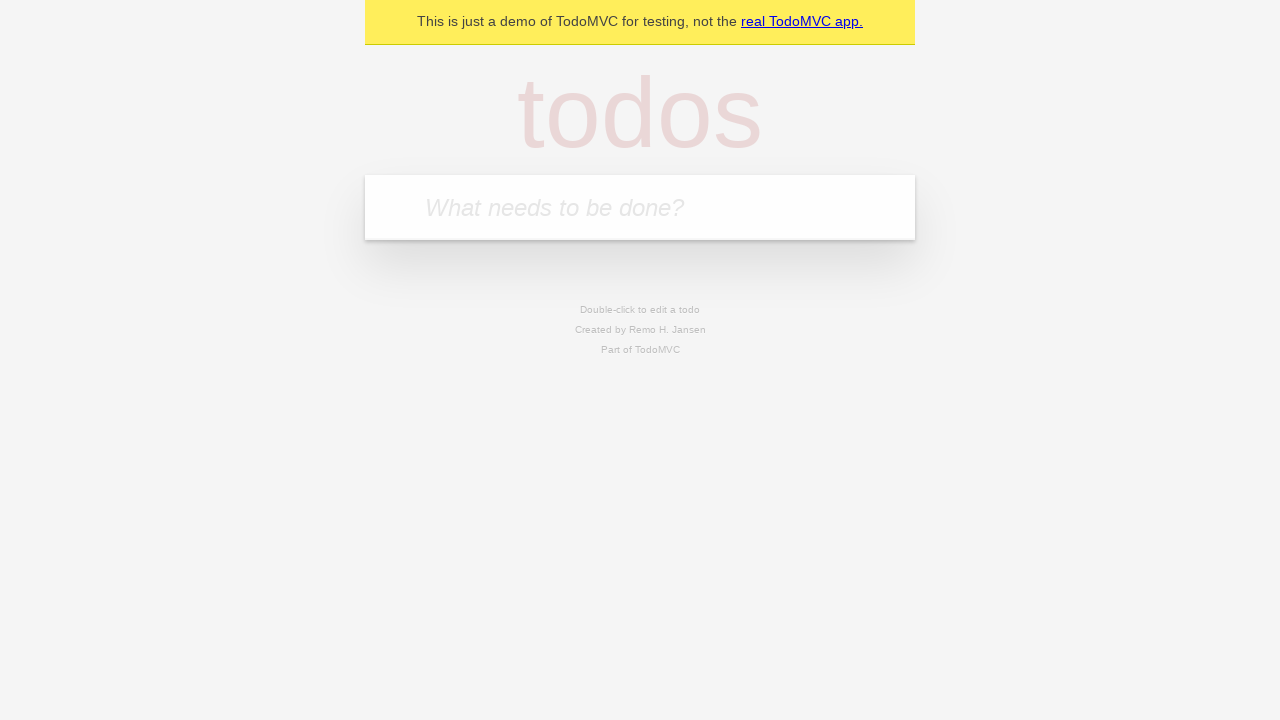

Filled input field with 'buy some cheese' on internal:attr=[placeholder="What needs to be done?"i]
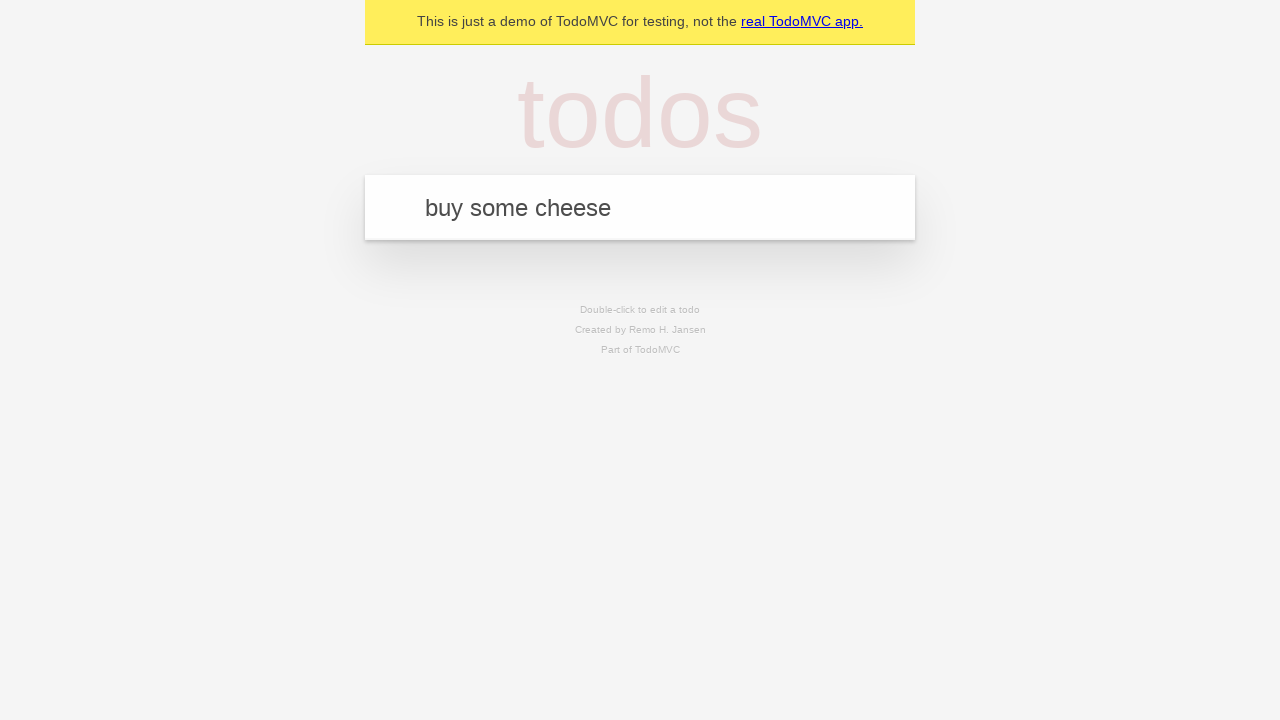

Pressed Enter to add first todo item on internal:attr=[placeholder="What needs to be done?"i]
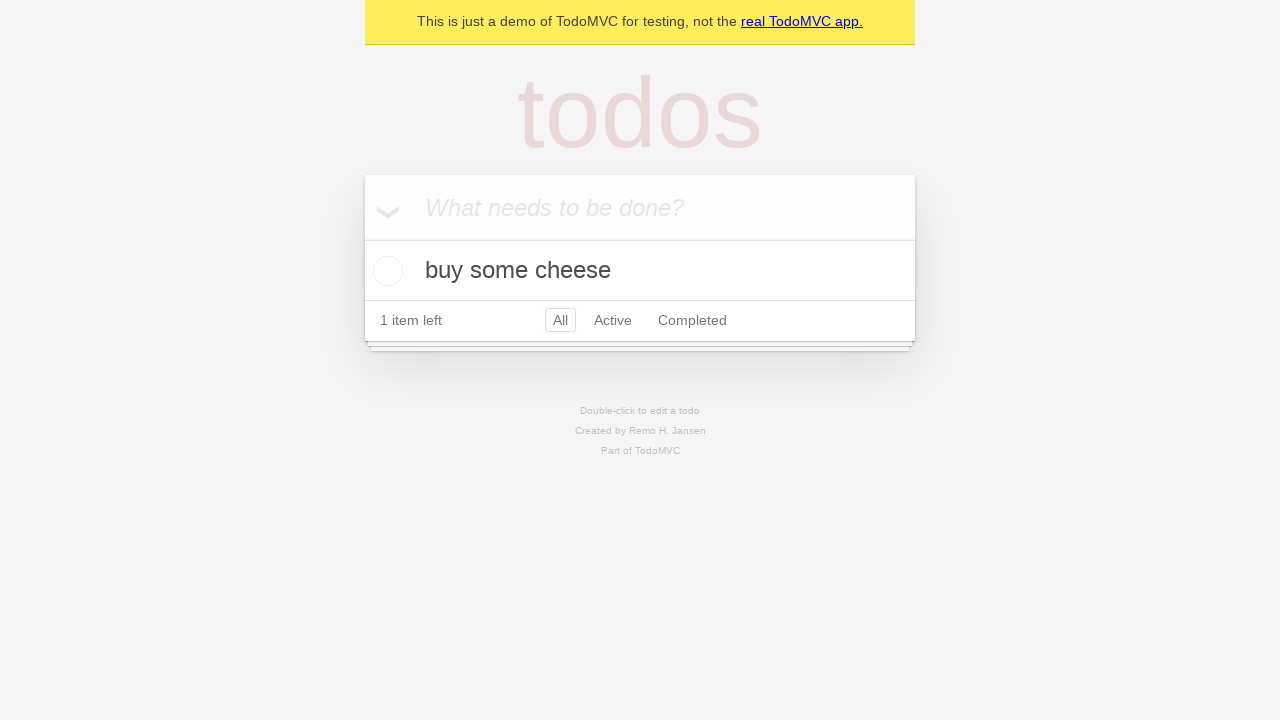

Filled input field with 'feed the cat' on internal:attr=[placeholder="What needs to be done?"i]
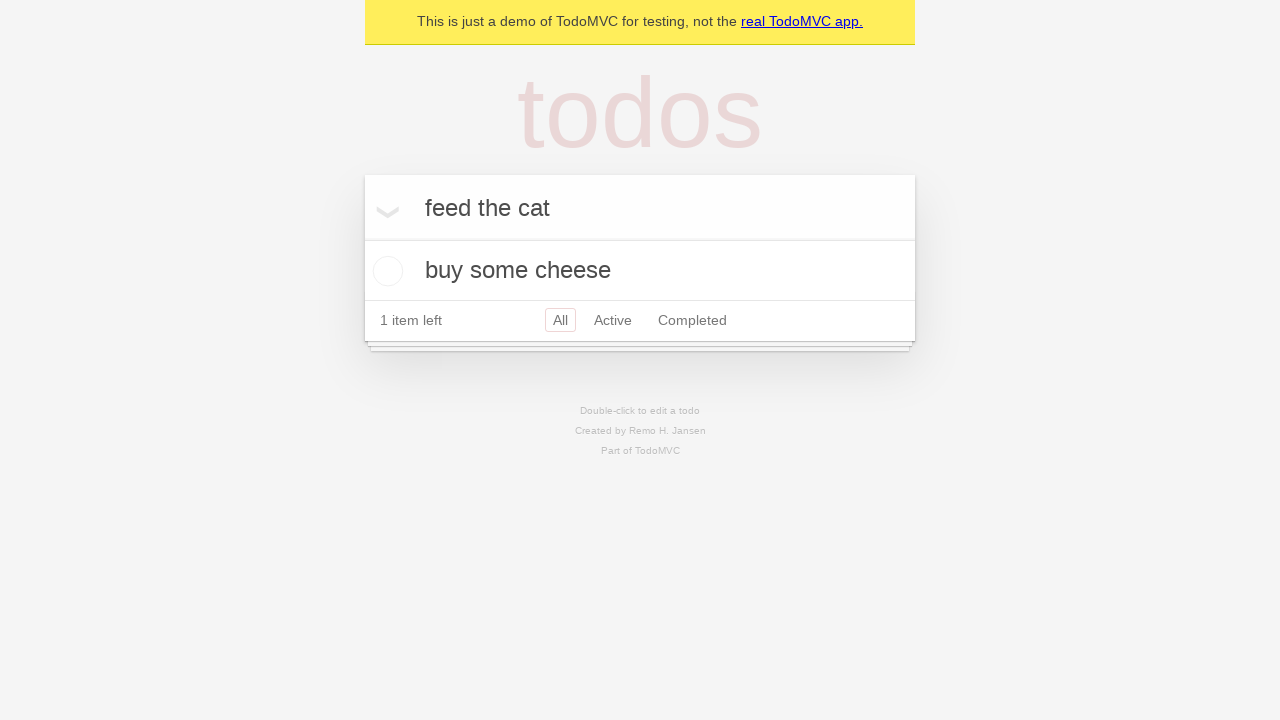

Pressed Enter to add second todo item on internal:attr=[placeholder="What needs to be done?"i]
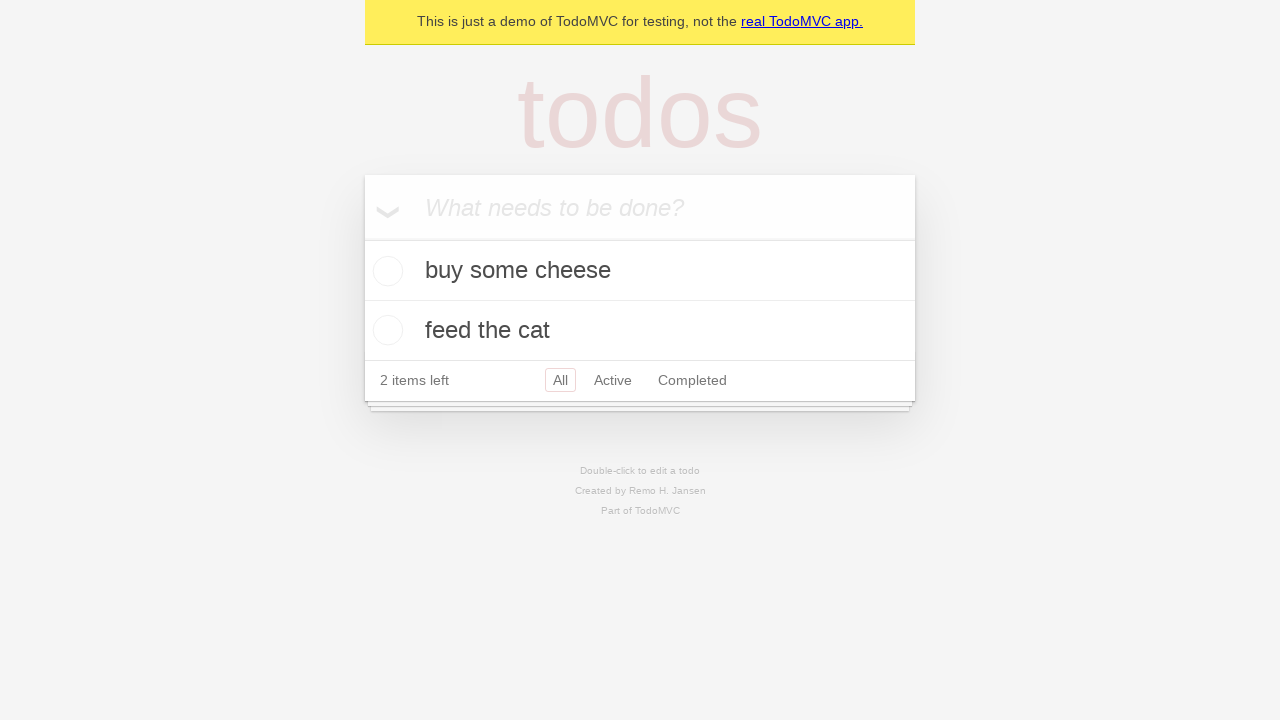

Filled input field with 'book a doctors appointment' on internal:attr=[placeholder="What needs to be done?"i]
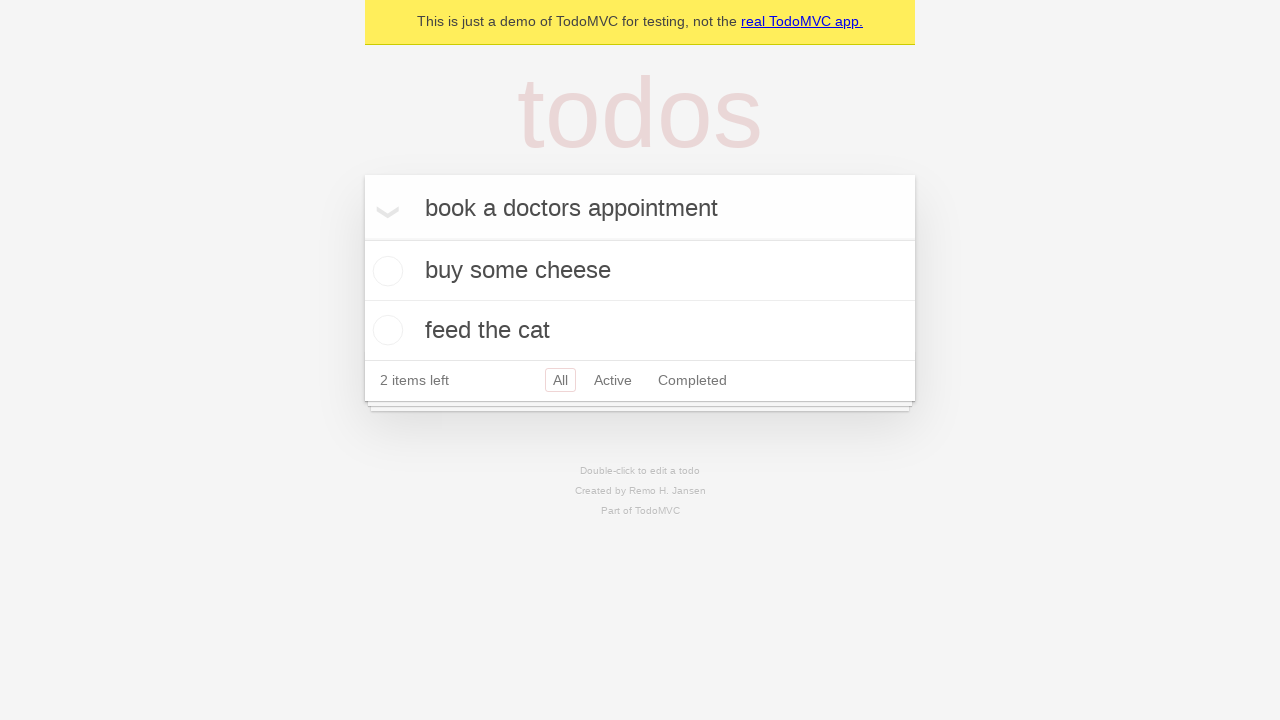

Pressed Enter to add third todo item on internal:attr=[placeholder="What needs to be done?"i]
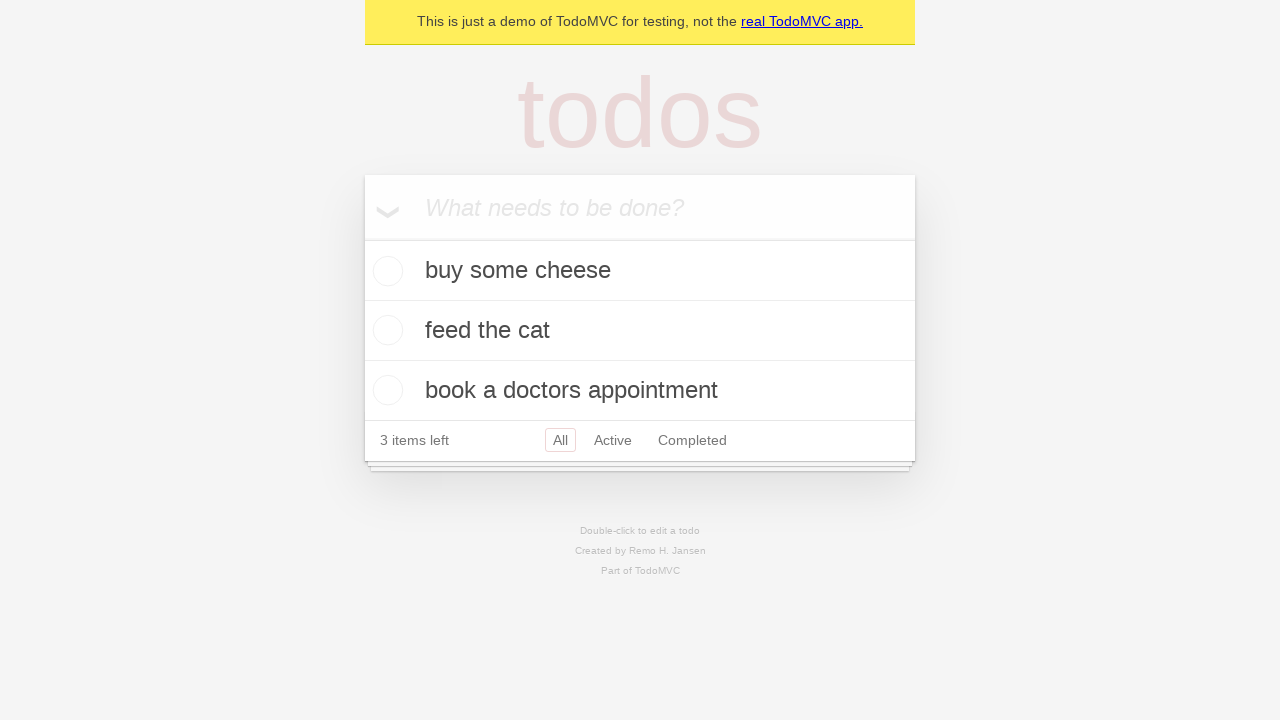

Checked the second todo item to mark it as completed at (385, 330) on internal:testid=[data-testid="todo-item"s] >> nth=1 >> internal:role=checkbox
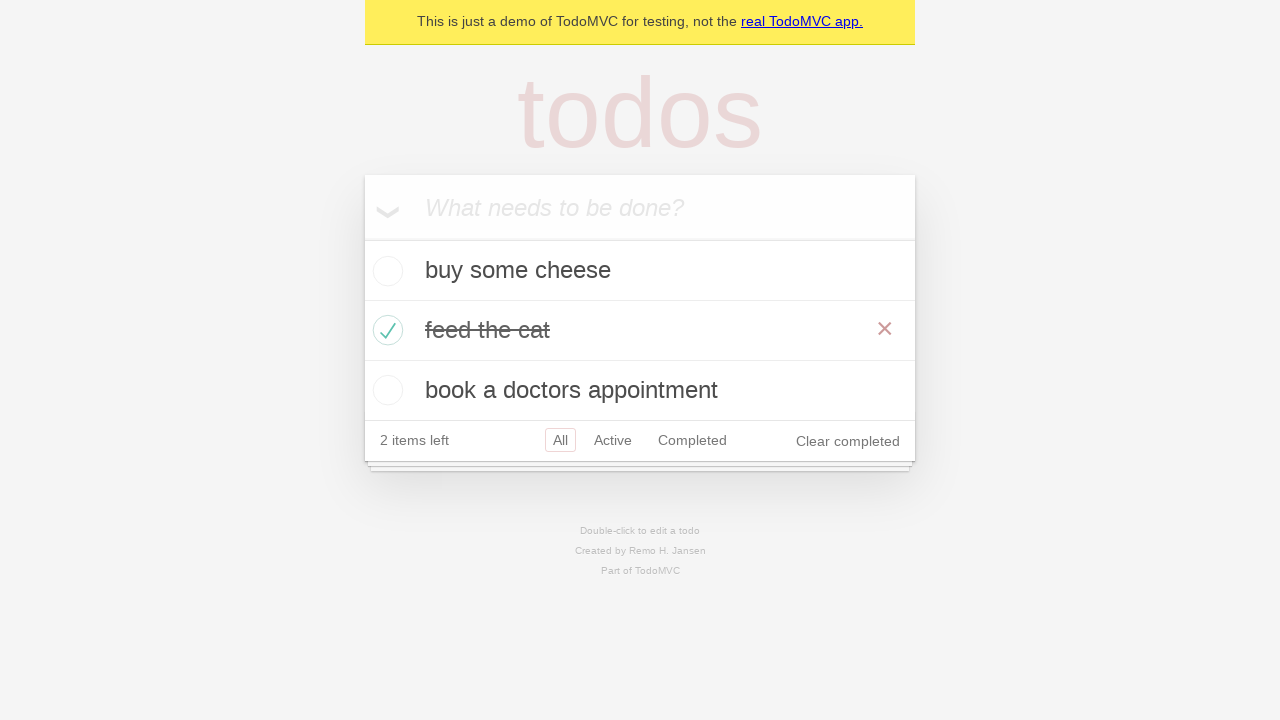

Clicked on Active filter to display only uncompleted items at (613, 440) on internal:role=link[name="Active"i]
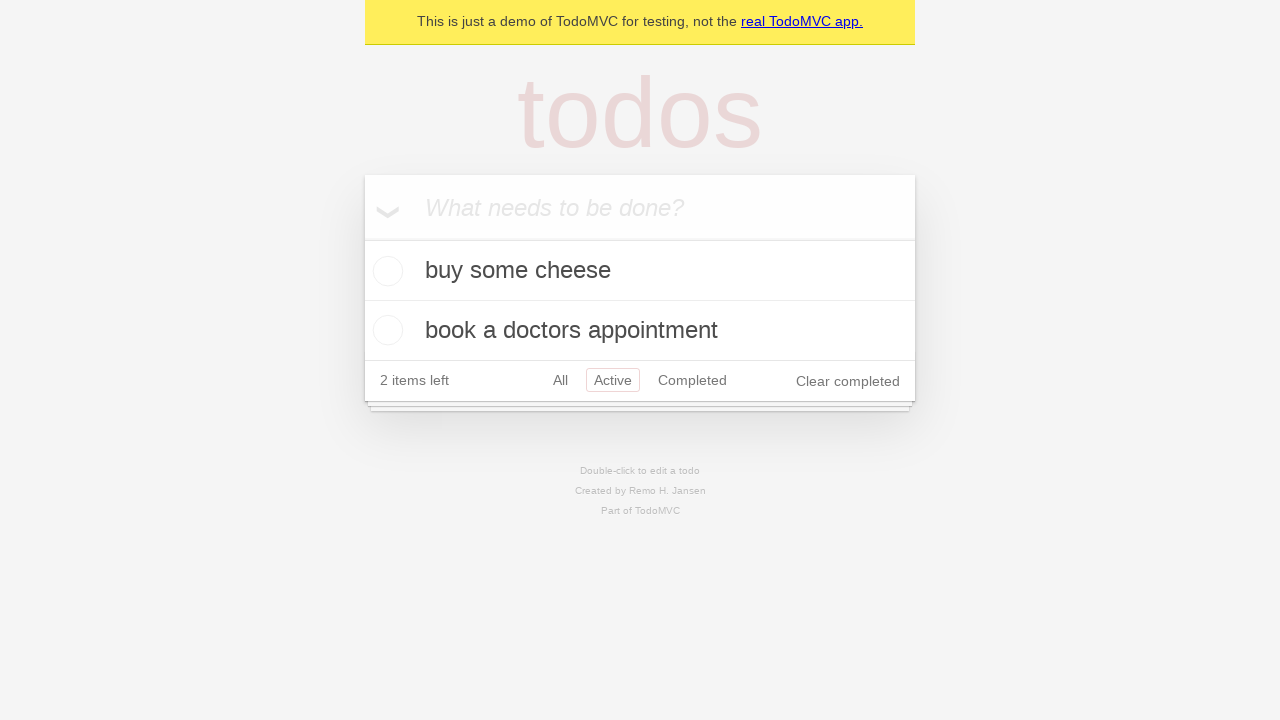

Filtered todo list loaded, displaying only active items
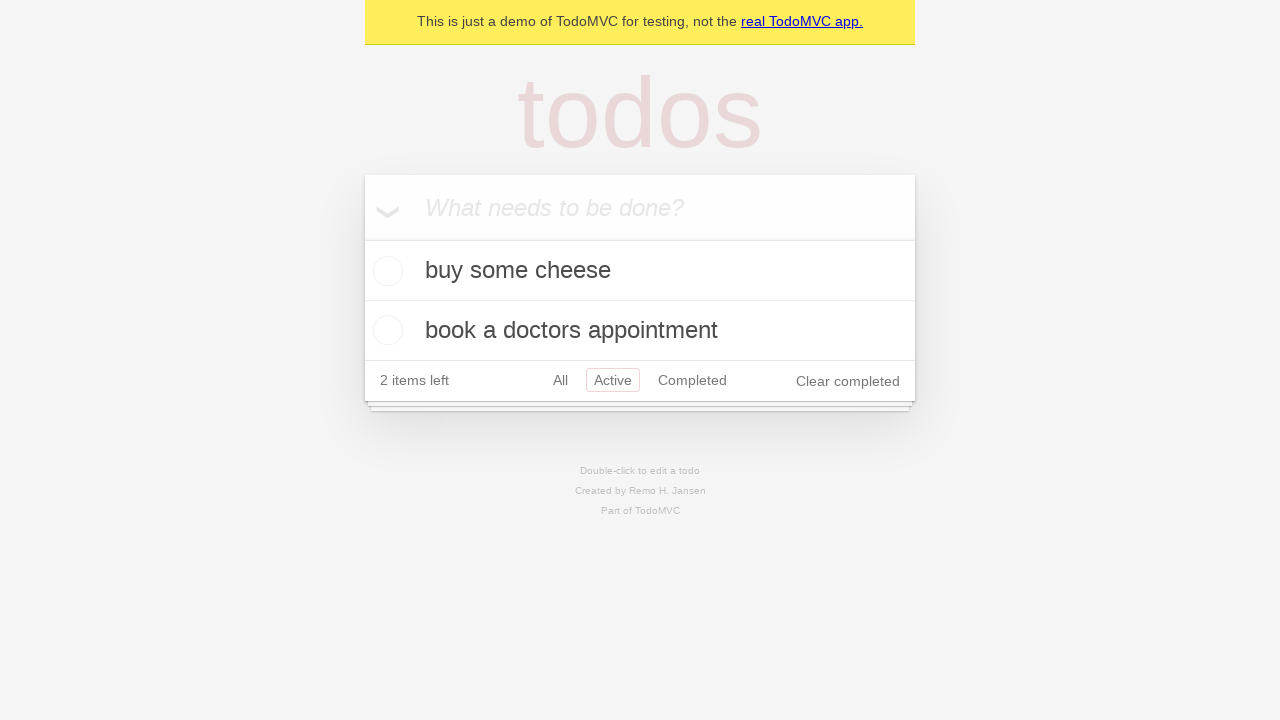

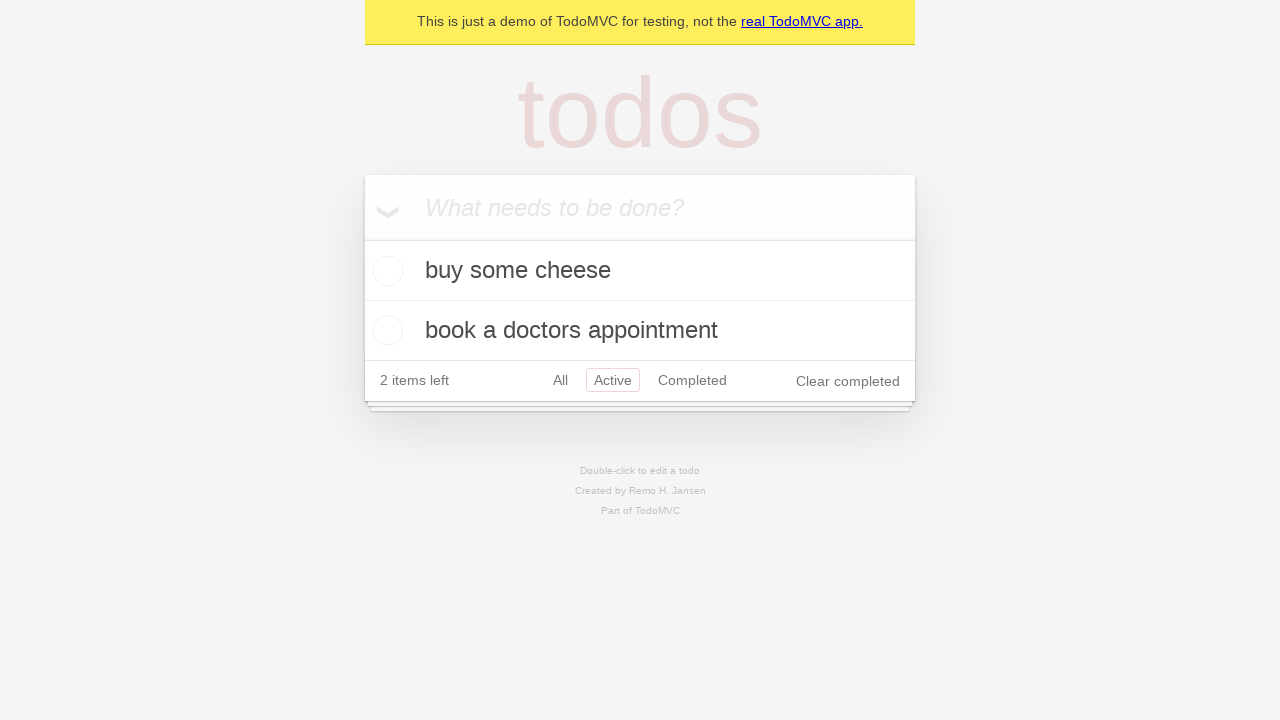